Navigates through Hacker News "newest" page and paginates through multiple pages by clicking the "More" link to load additional articles.

Starting URL: https://news.ycombinator.com/newest

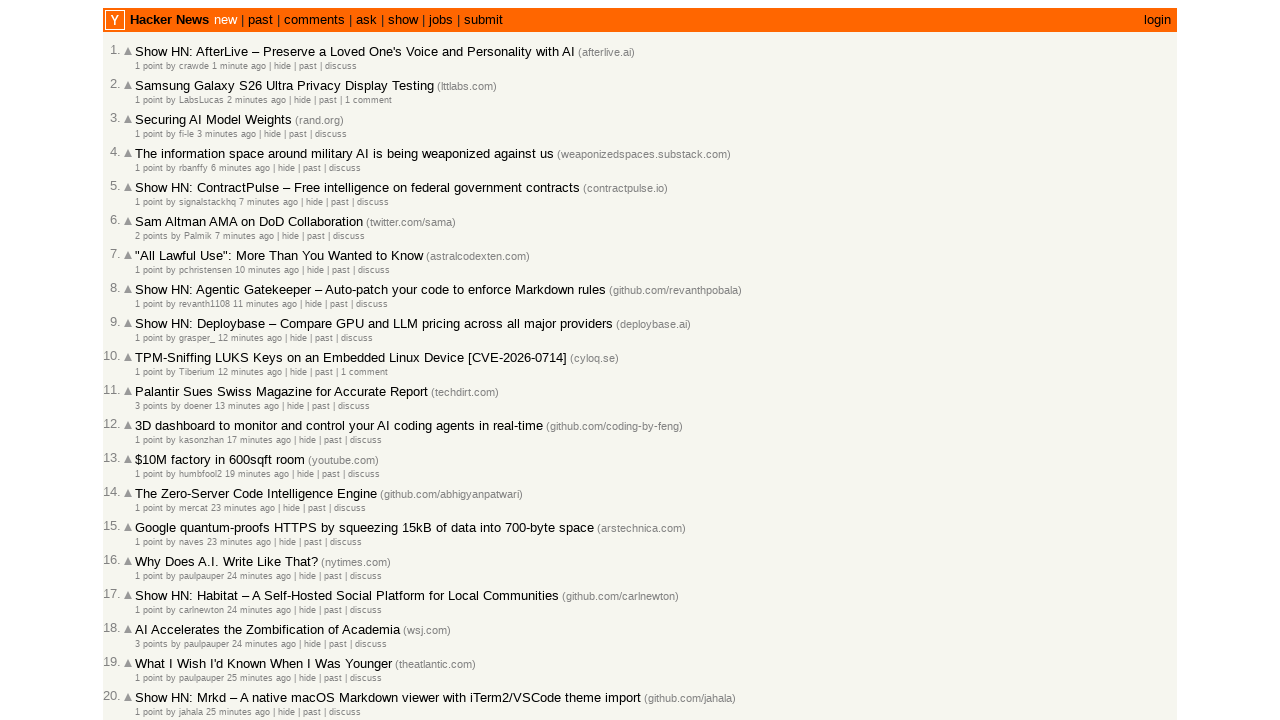

Articles loaded on the first page of Hacker News newest section
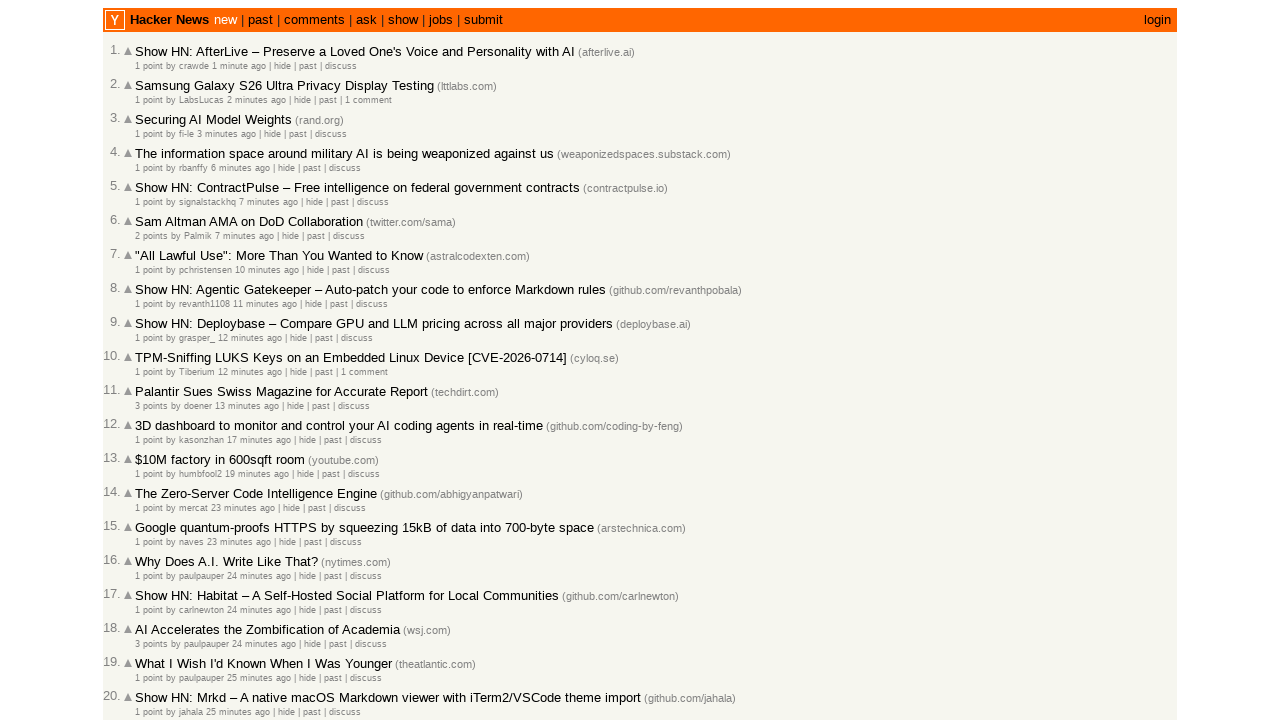

More link is available on the page
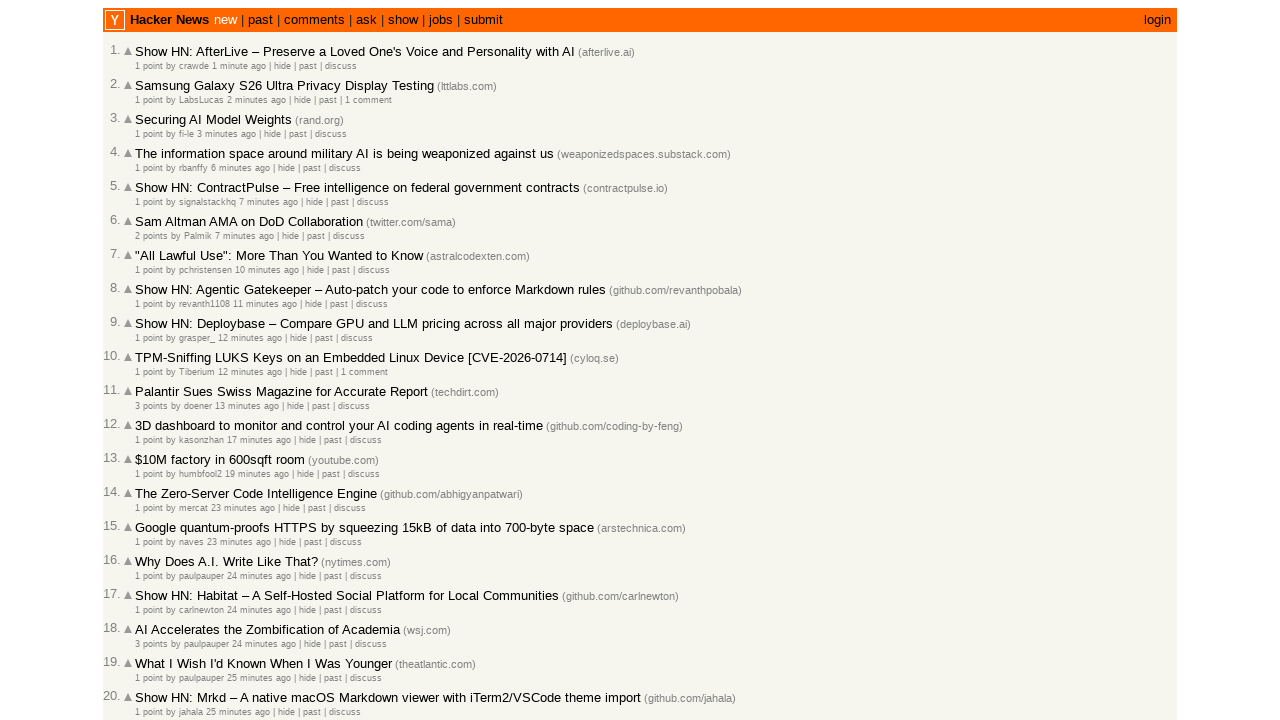

Clicked More link to navigate to the second page at (149, 616) on a.morelink
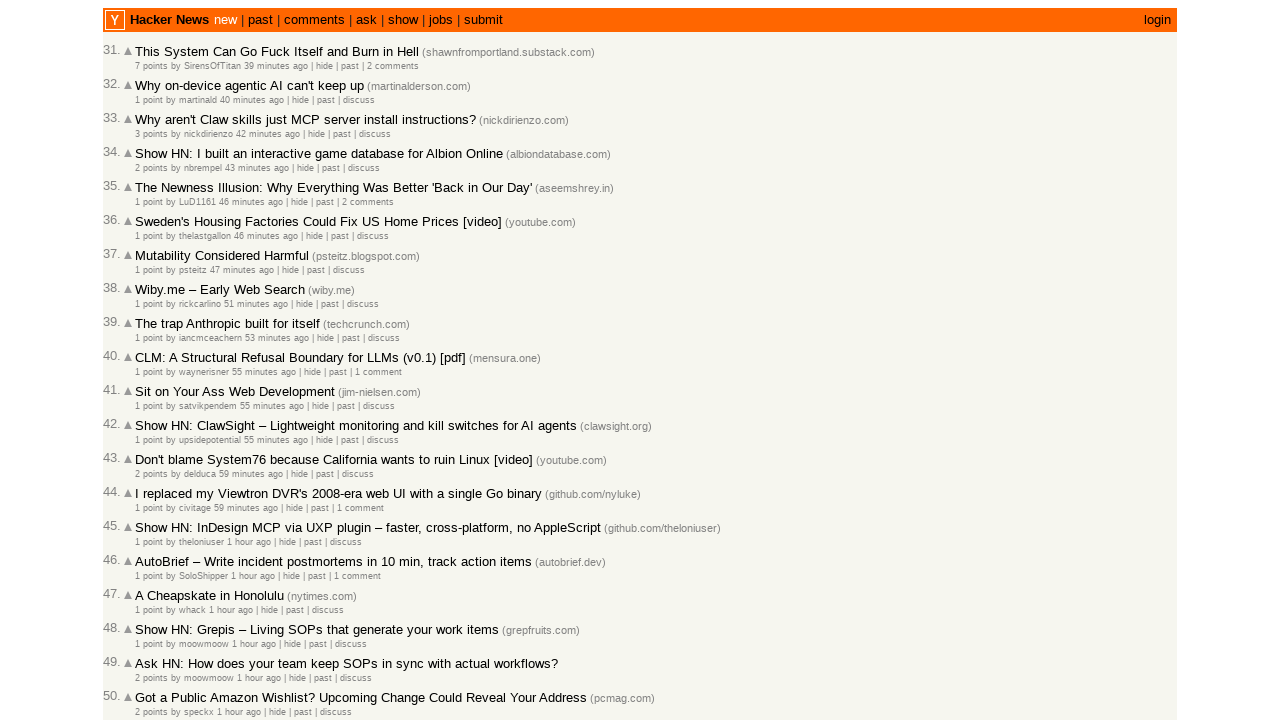

Articles loaded on the second page
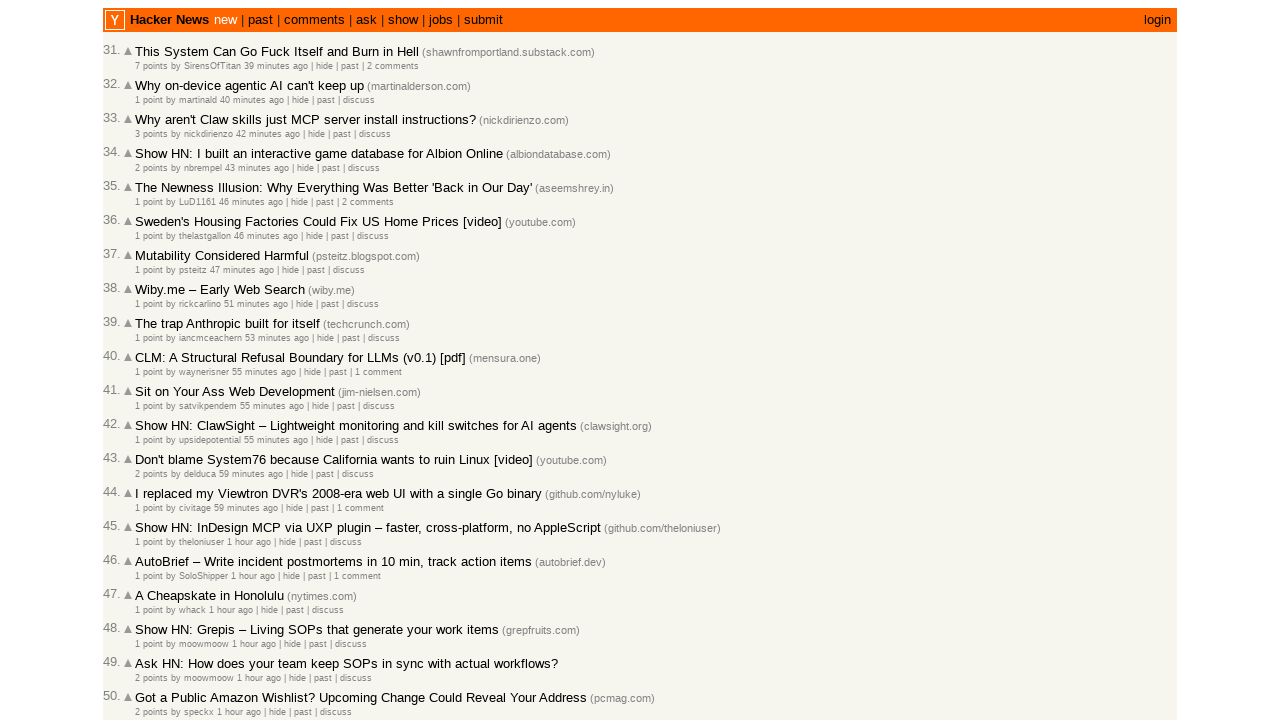

Clicked More link to navigate to the third page at (149, 616) on a.morelink
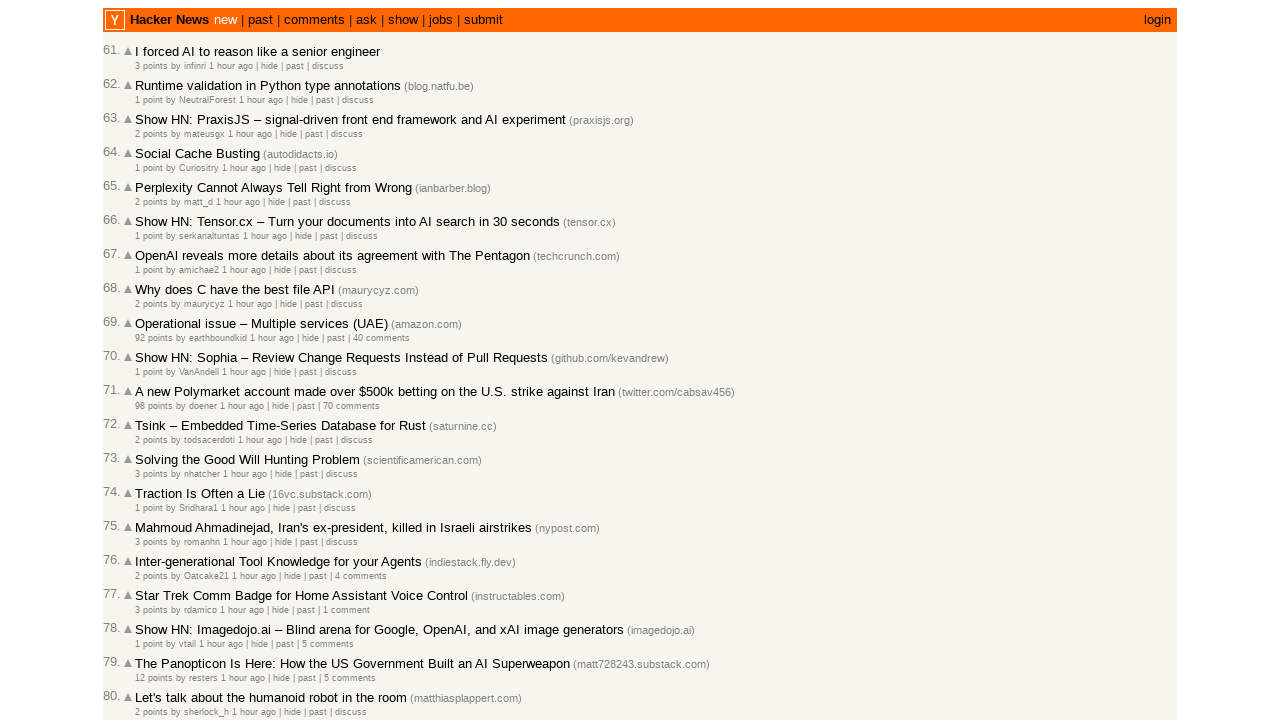

Articles loaded on the third page
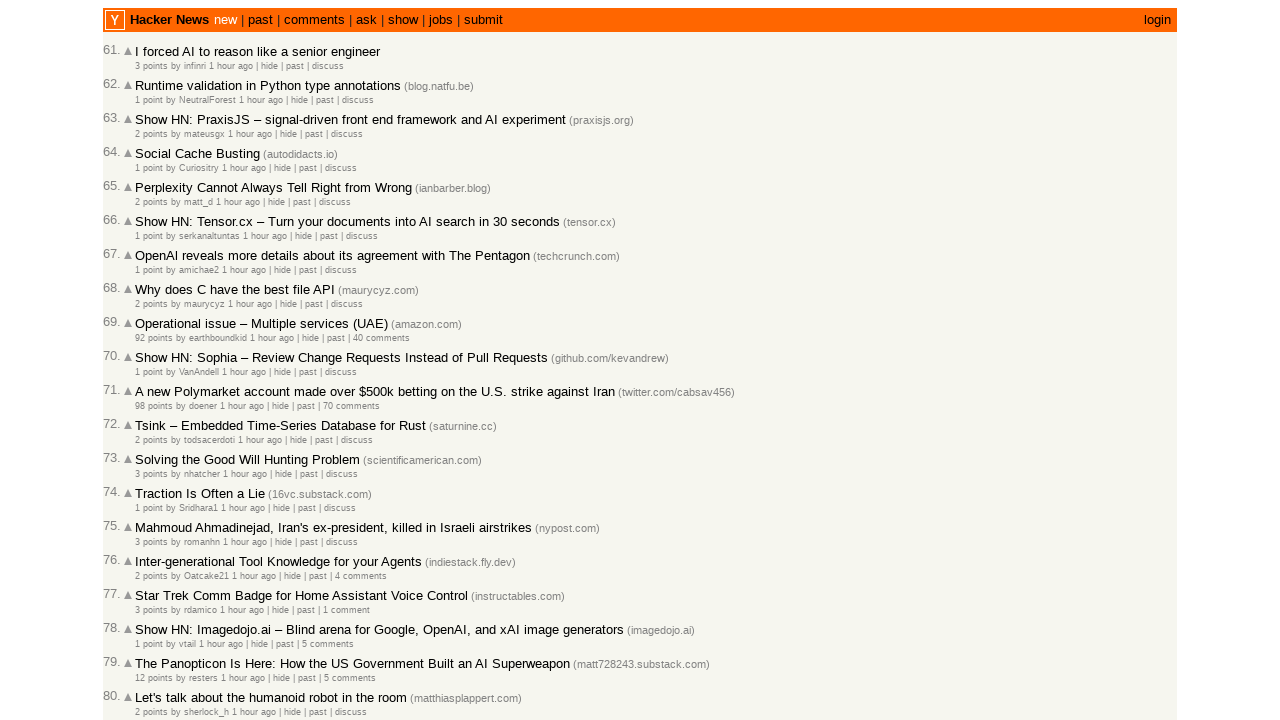

Clicked More link to navigate to the fourth page at (149, 616) on a.morelink
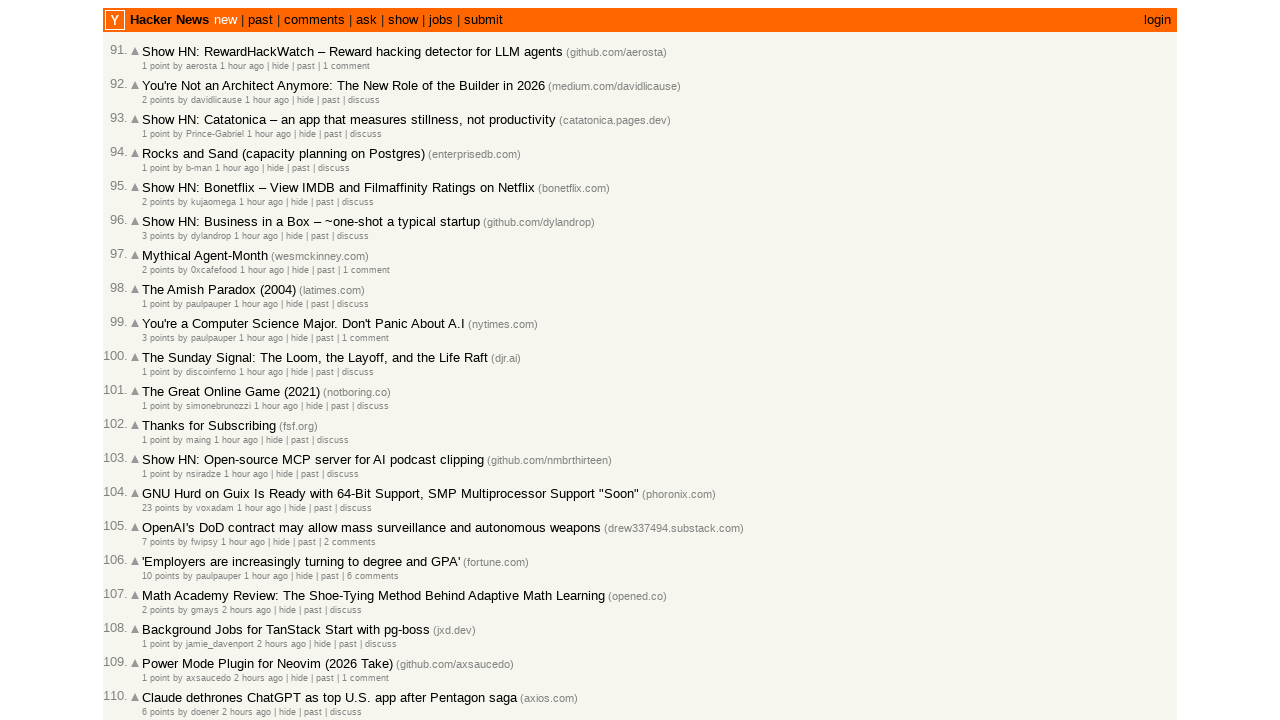

Articles loaded on the fourth page
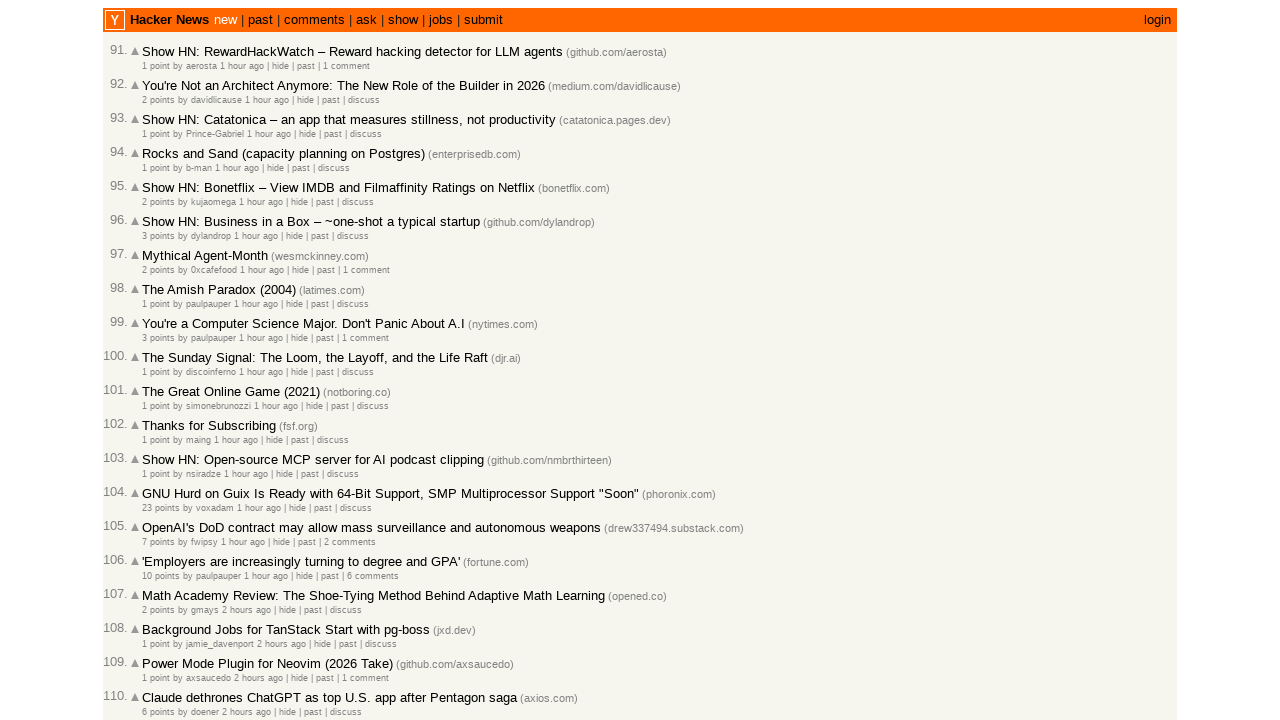

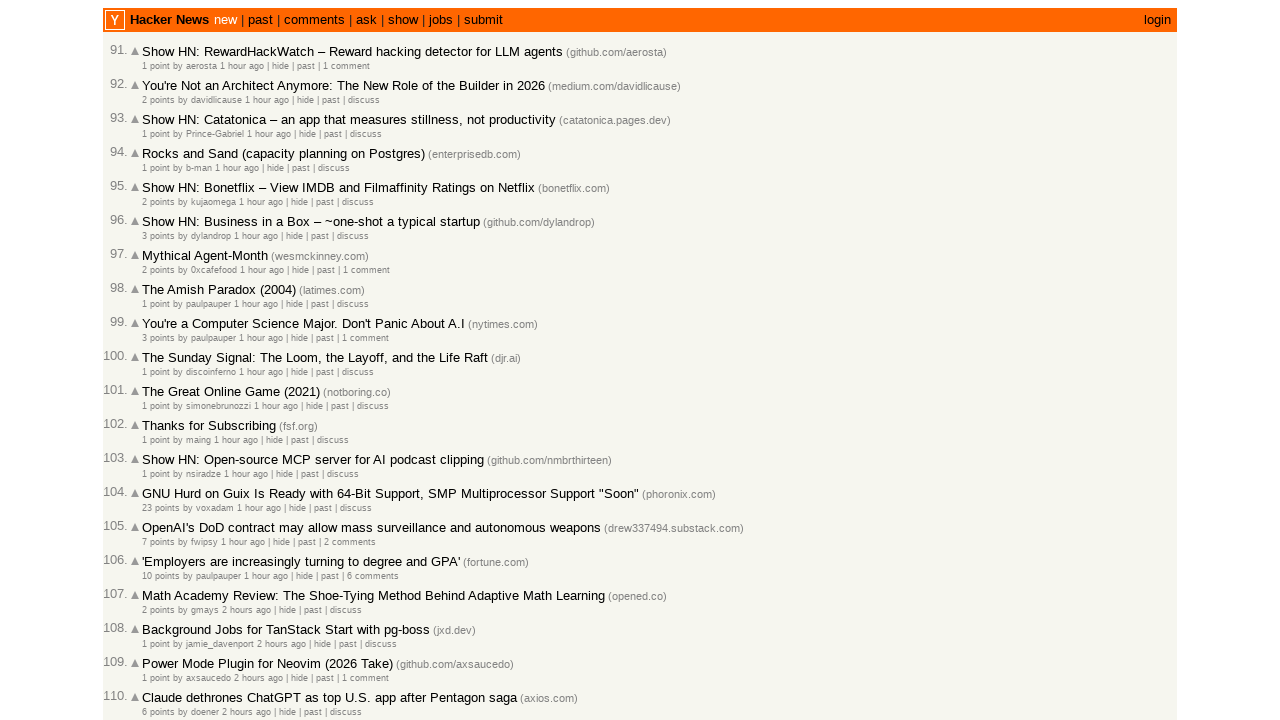